Tests dynamic controls by clicking enable button and verifying the resulting message and element states

Starting URL: http://the-internet.herokuapp.com/dynamic_controls

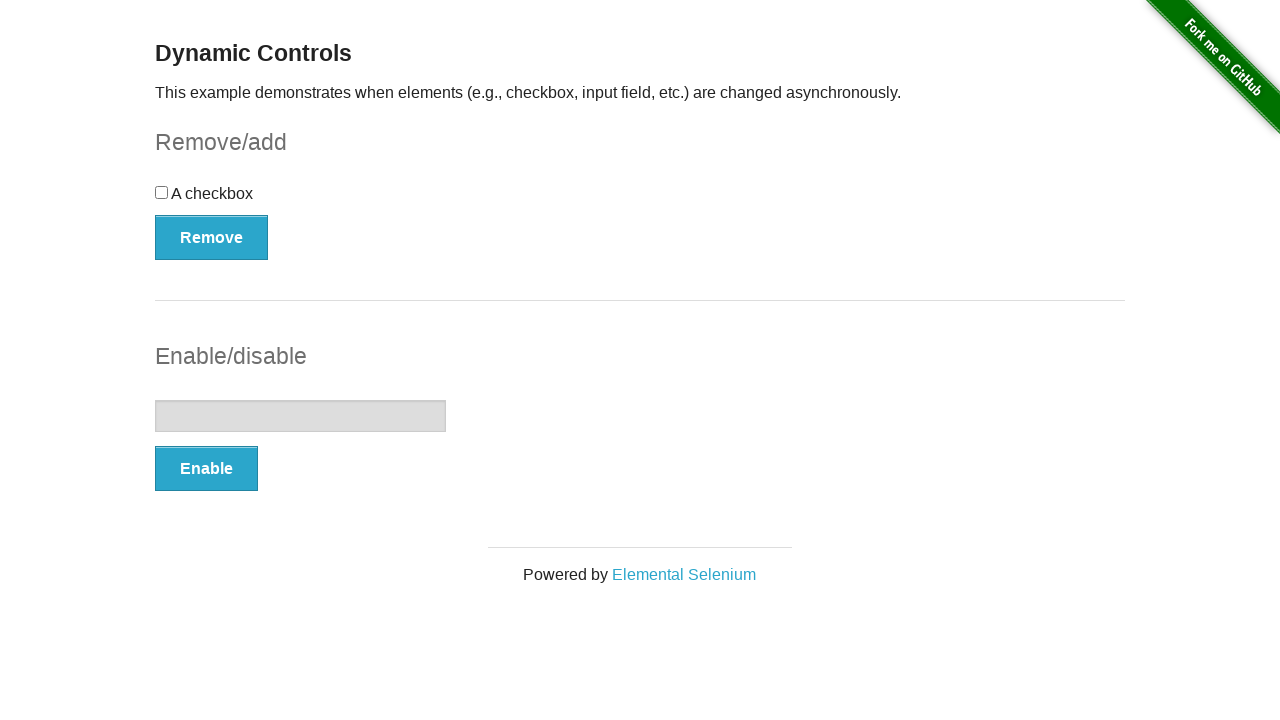

Clicked the Enable button at (206, 469) on button:has-text('Enable')
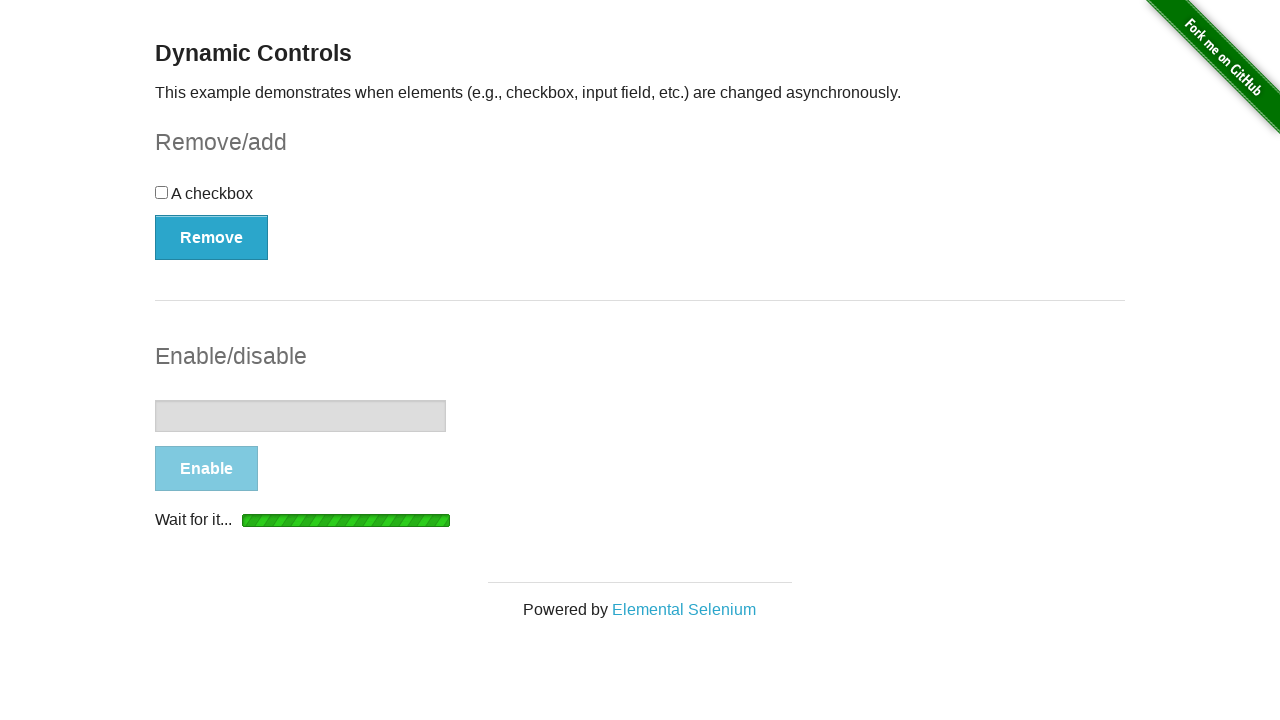

Verified 'It's enabled!' message appeared
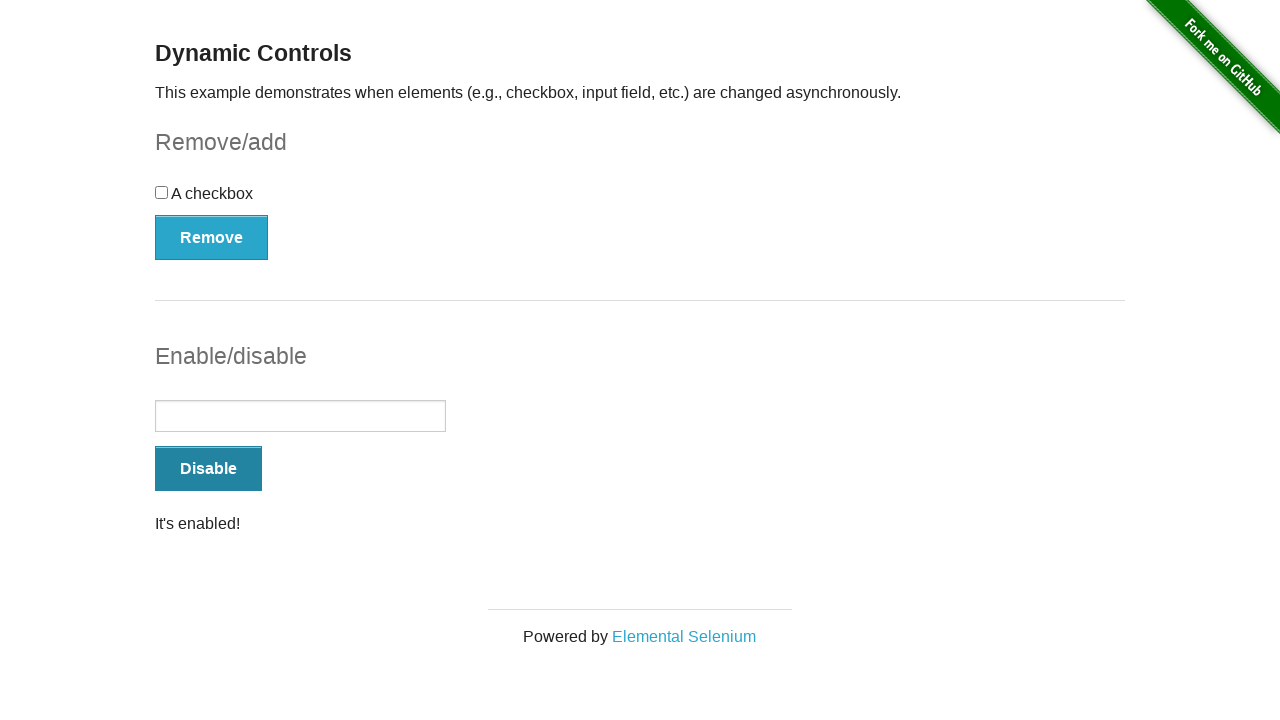

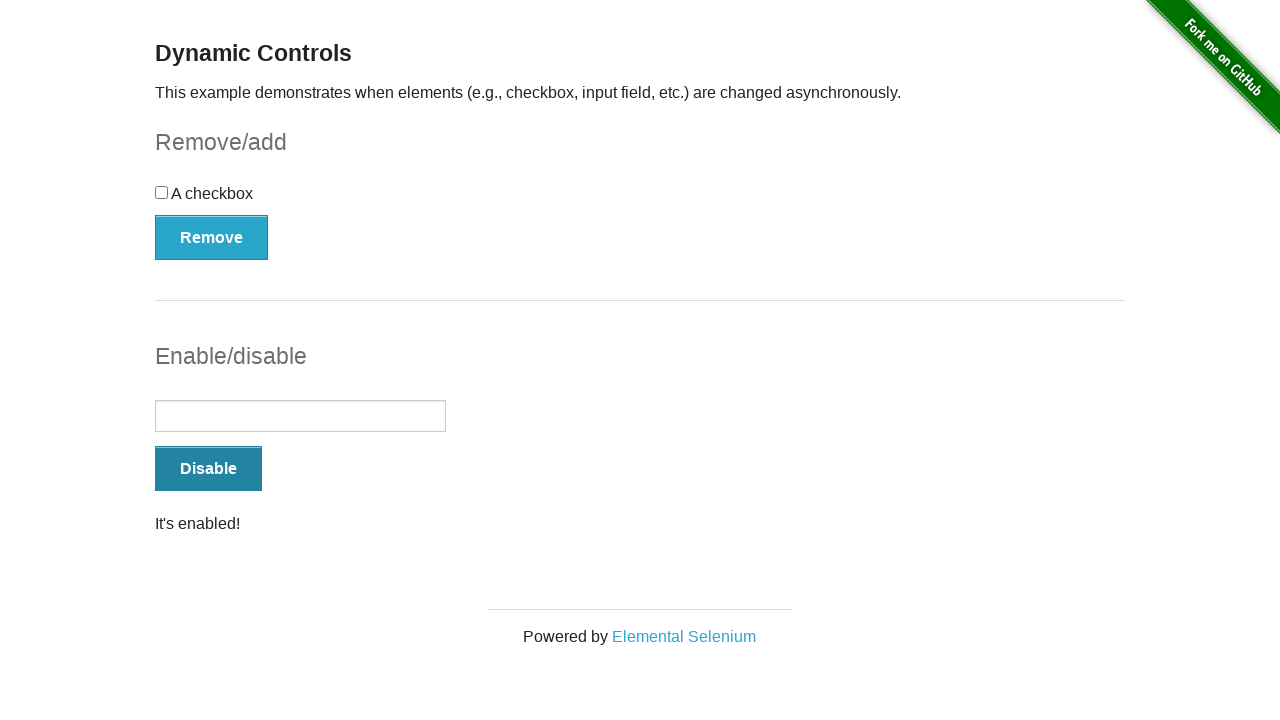